Tests navigation to the "Our Impact" page from the OpenStax homepage by clicking the Our Impact link in the header.

Starting URL: https://openstax.org

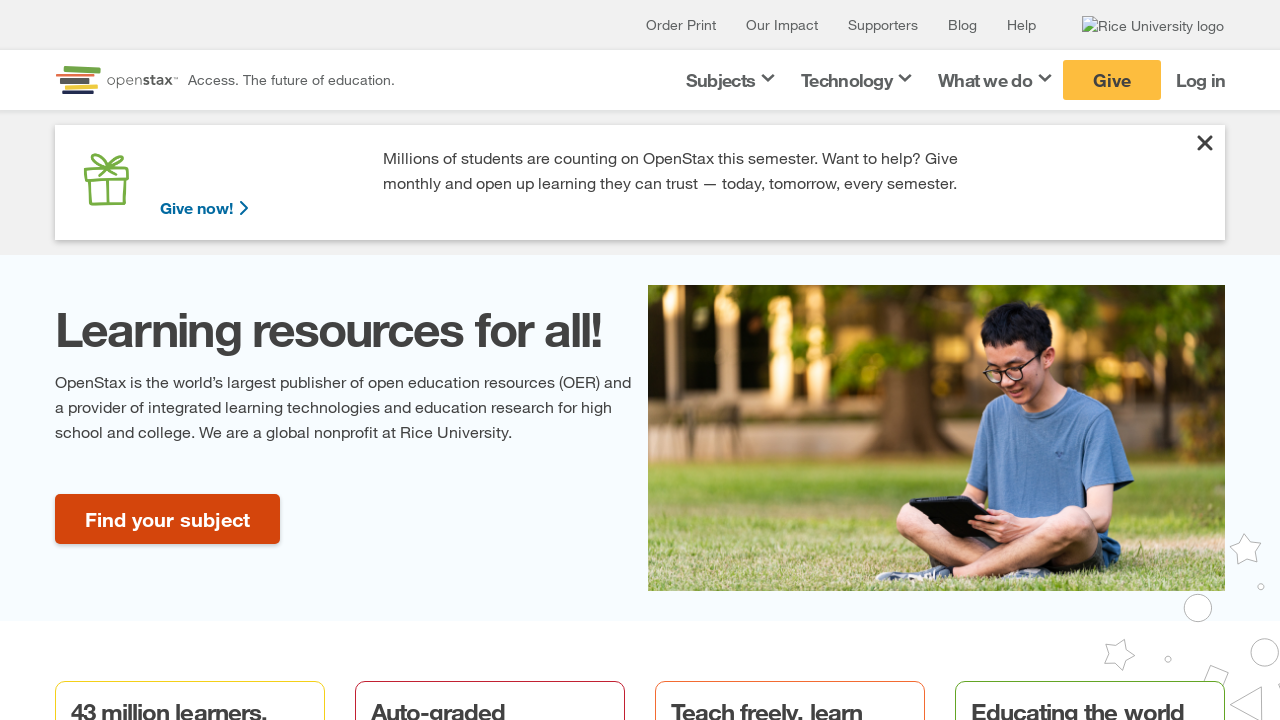

Clicked 'Our Impact' link in header navigation at (782, 25) on text=Our Impact
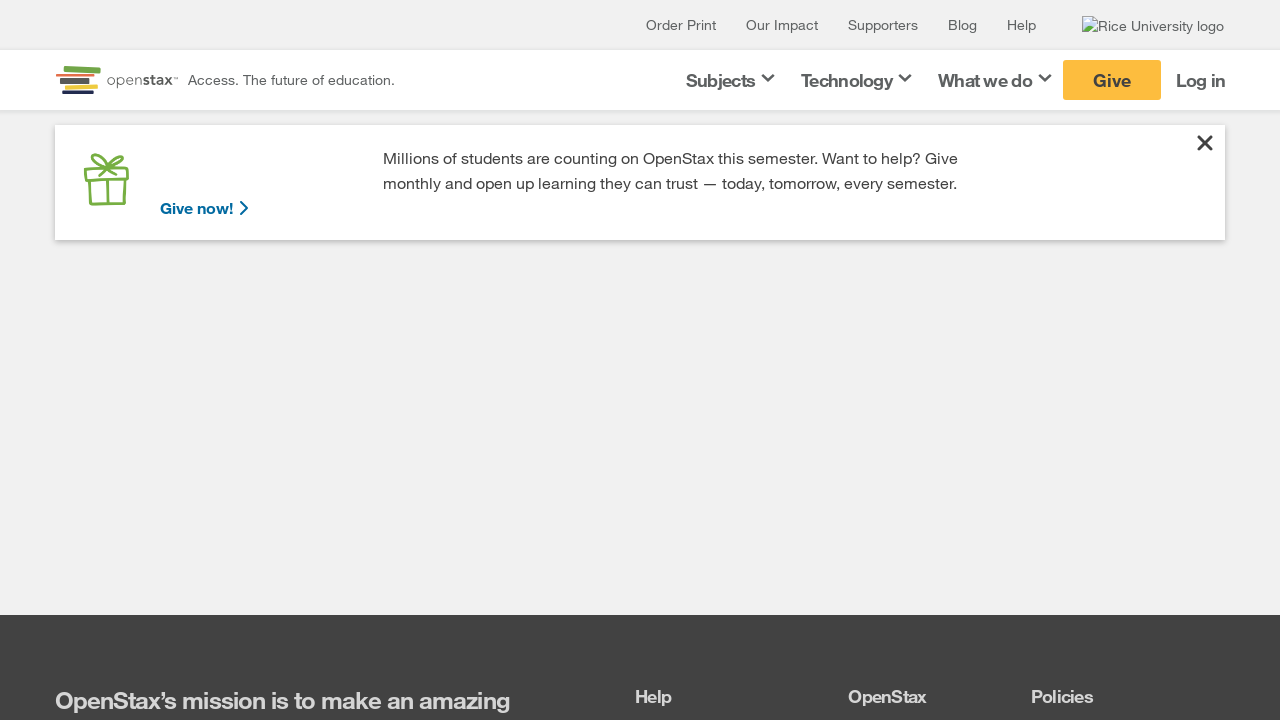

Our Impact page loaded successfully
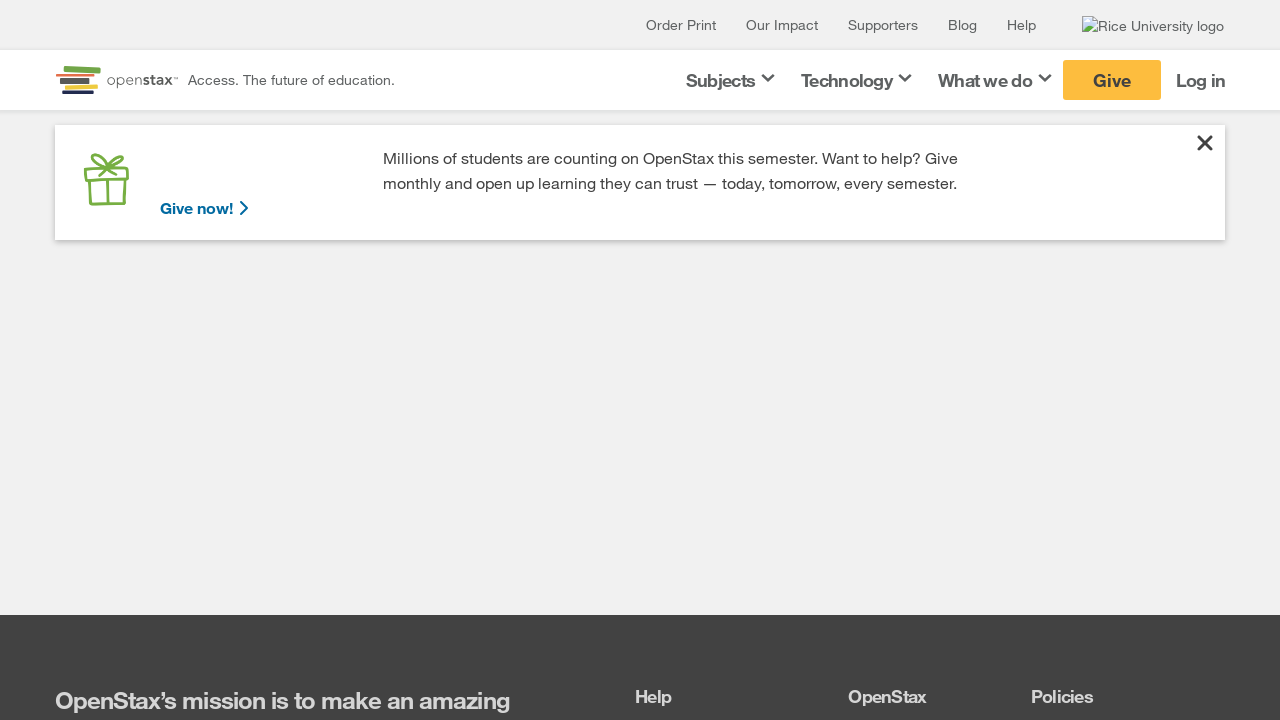

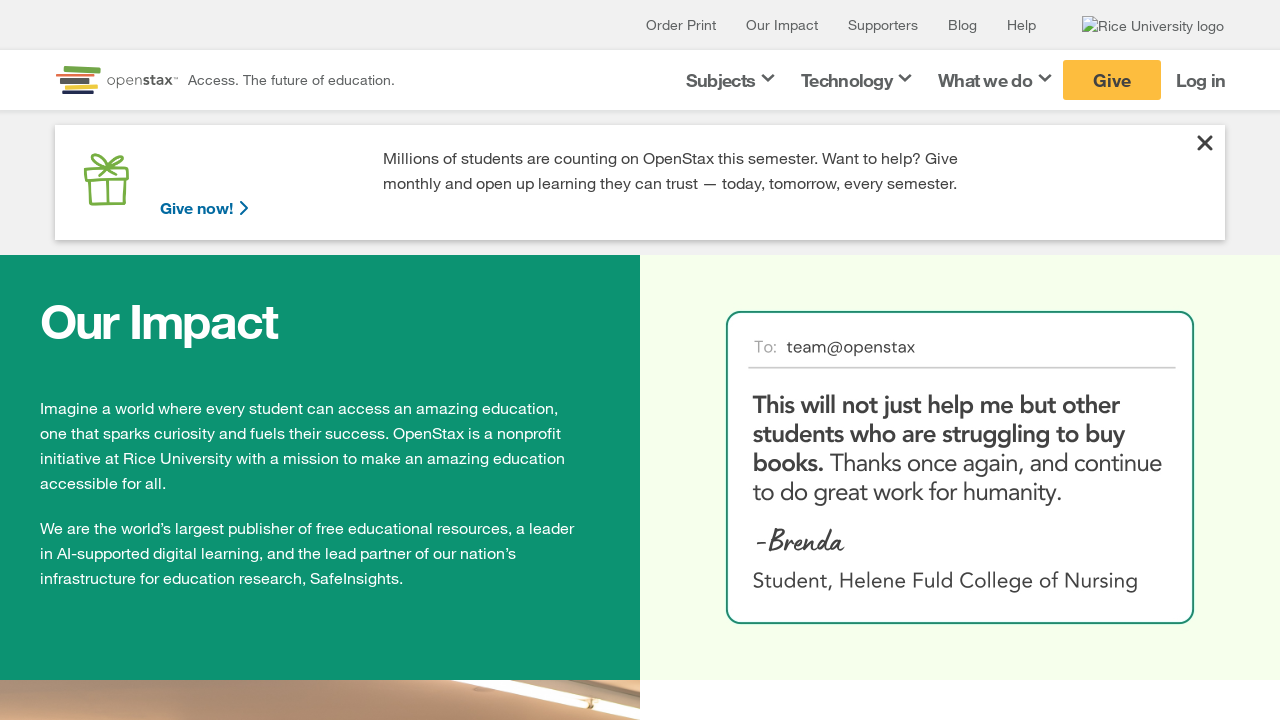